Navigates to a books PWA application and interacts with an input field inside a shadow DOM element

Starting URL: https://books-pwakit.appspot.com/

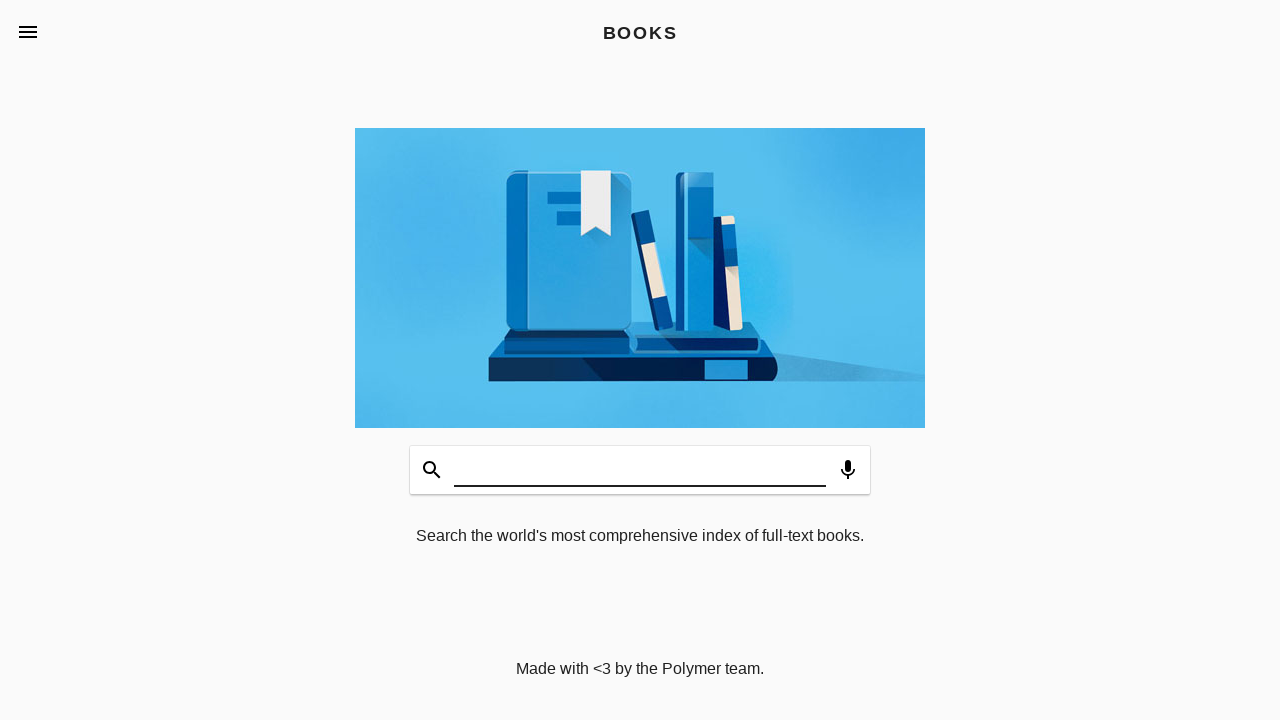

Waited for book-app element with apptitle 'BOOKS' to be present
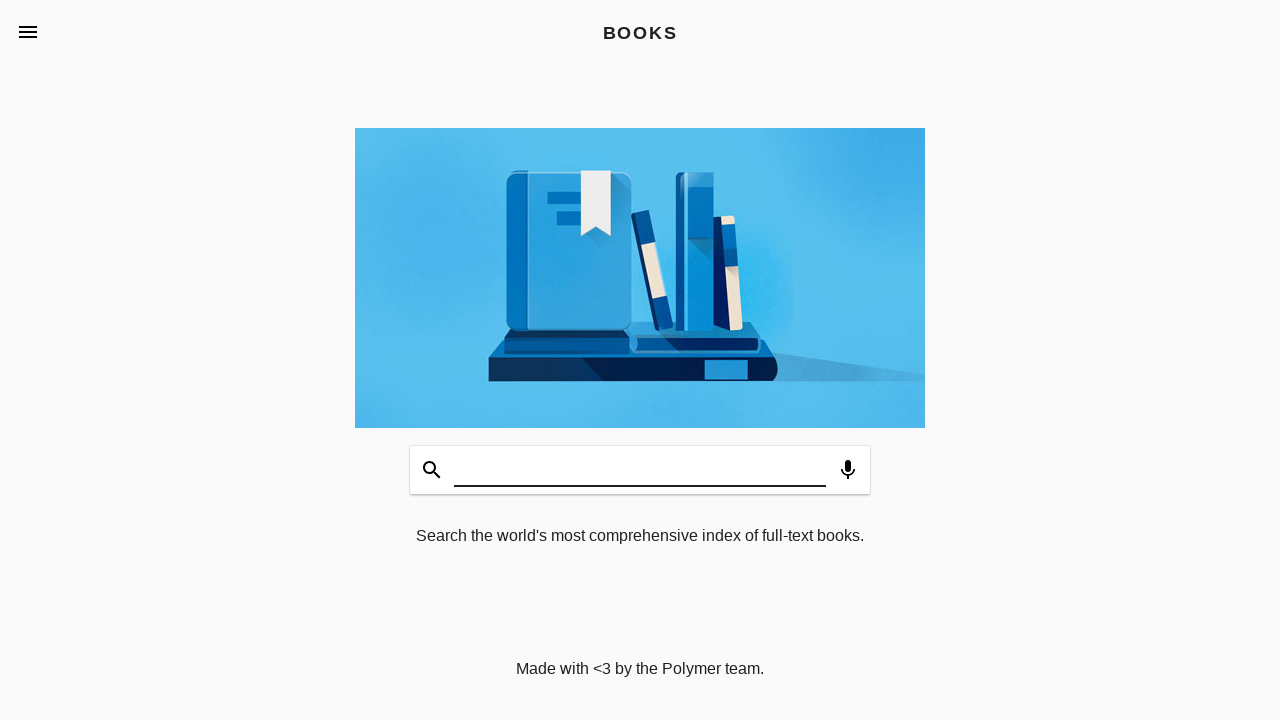

Filled shadow DOM input field with 'WELCOME' on book-app[apptitle='BOOKS'] >> #input
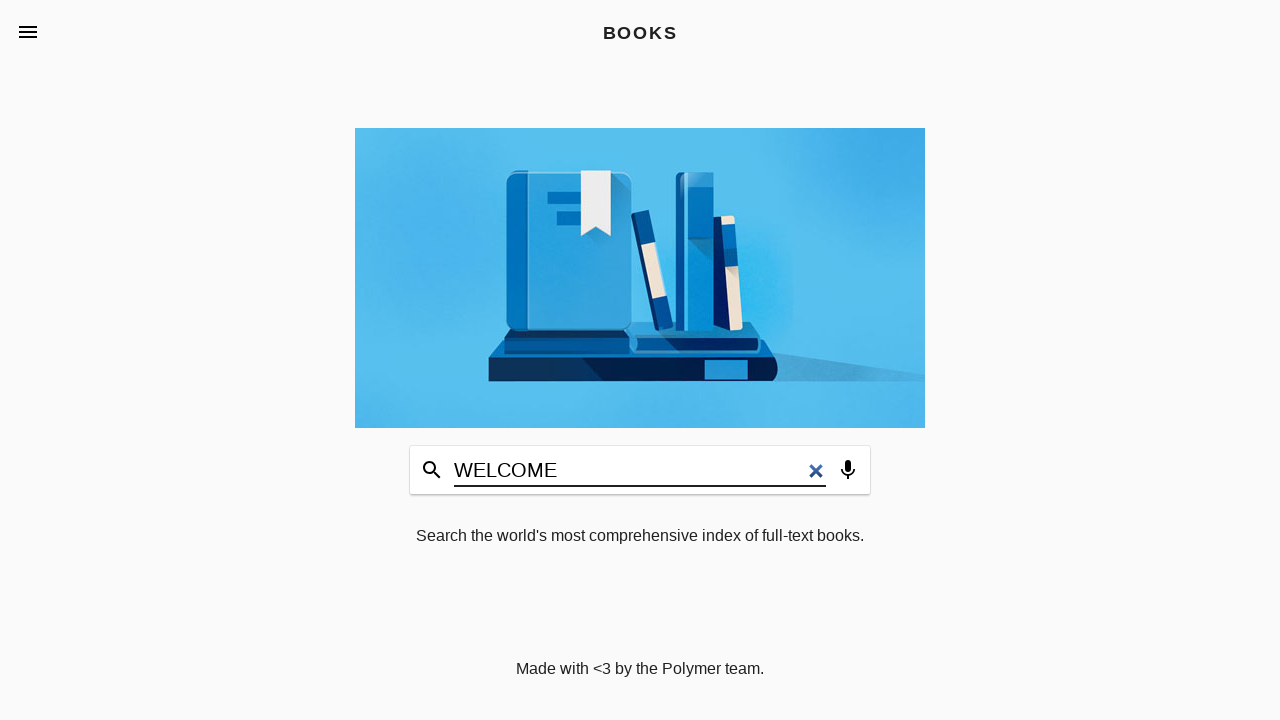

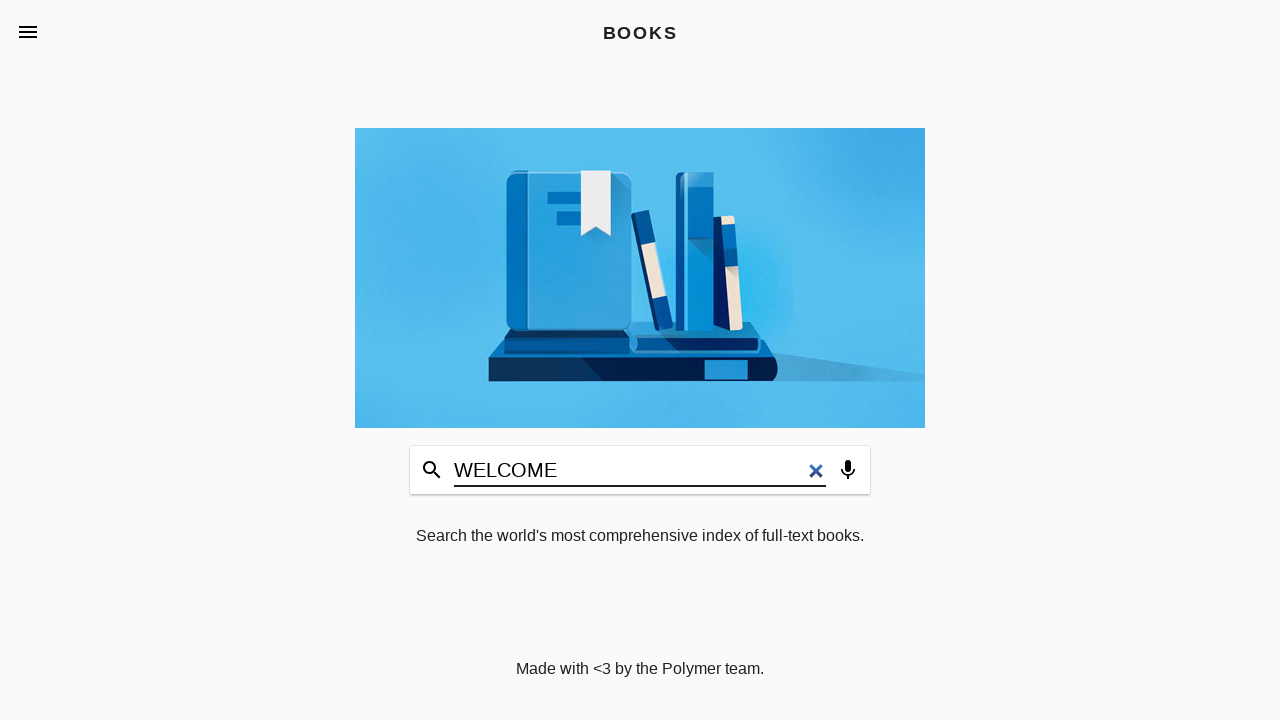